Tests drag and drop functionality by dragging an element from source to target within an iframe on the jQuery UI demo page

Starting URL: https://jqueryui.com/droppable/

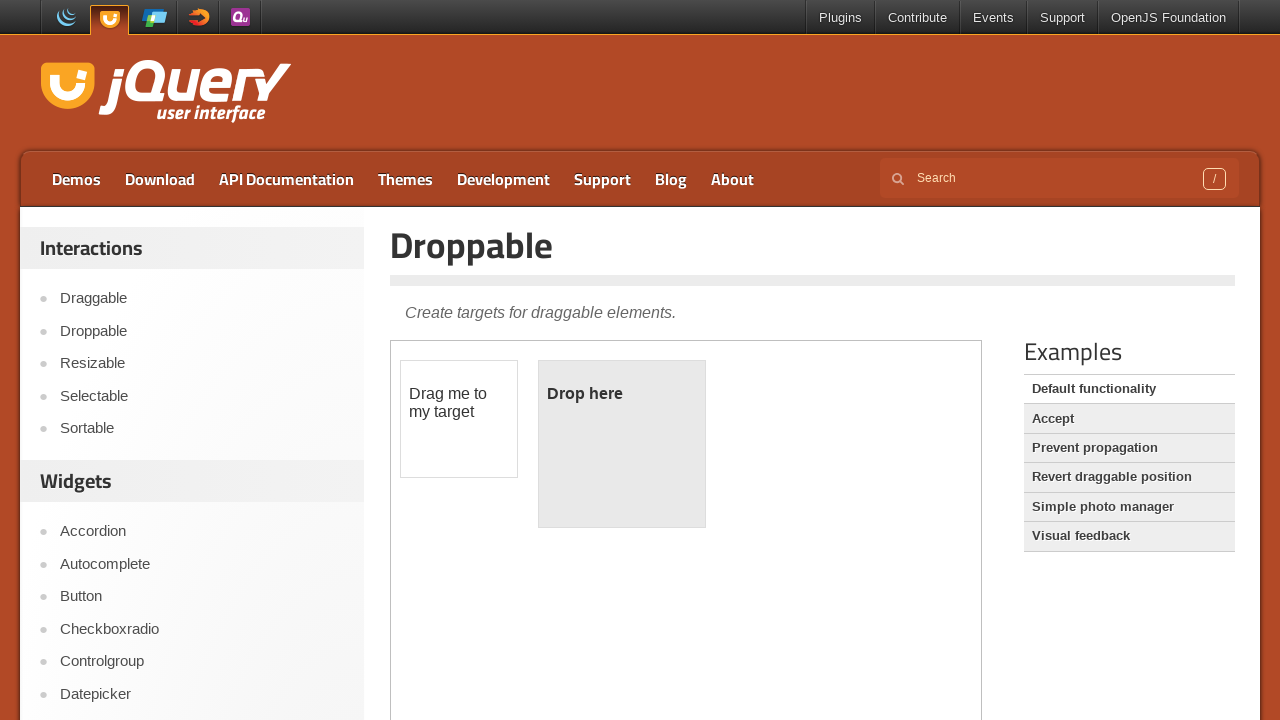

Located the first iframe containing the drag and drop demo
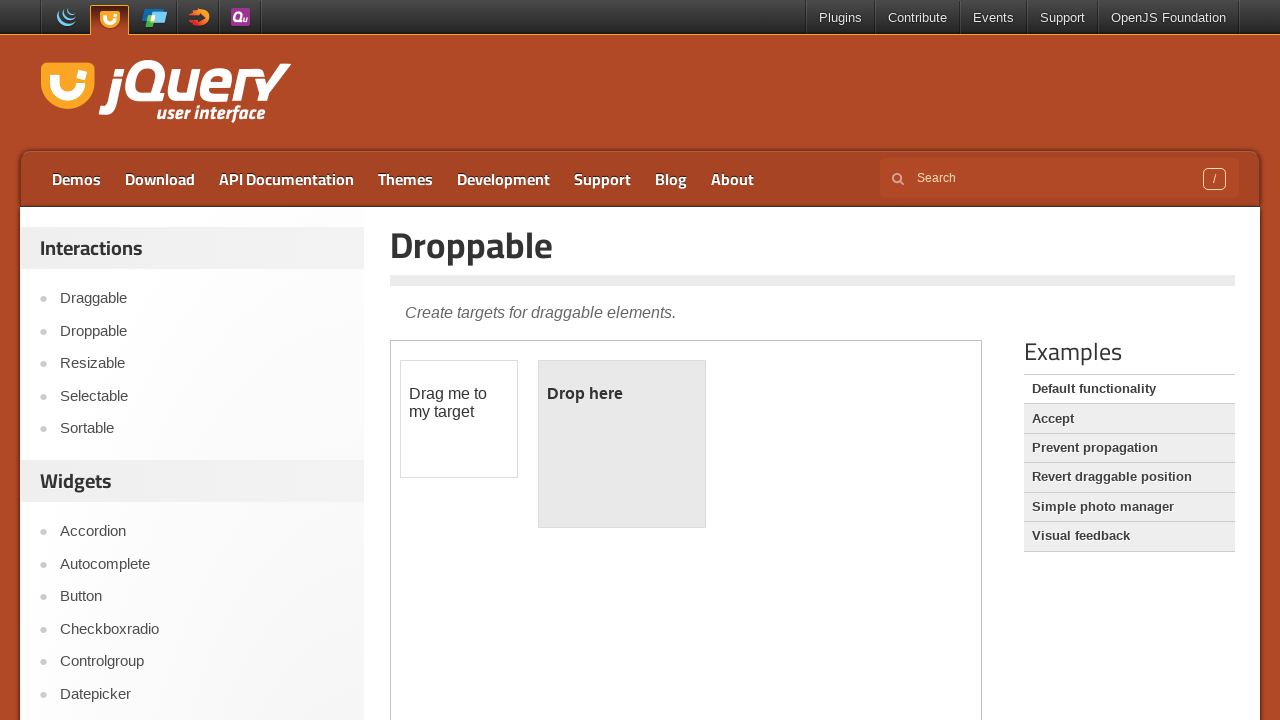

Located the draggable element with id 'draggable'
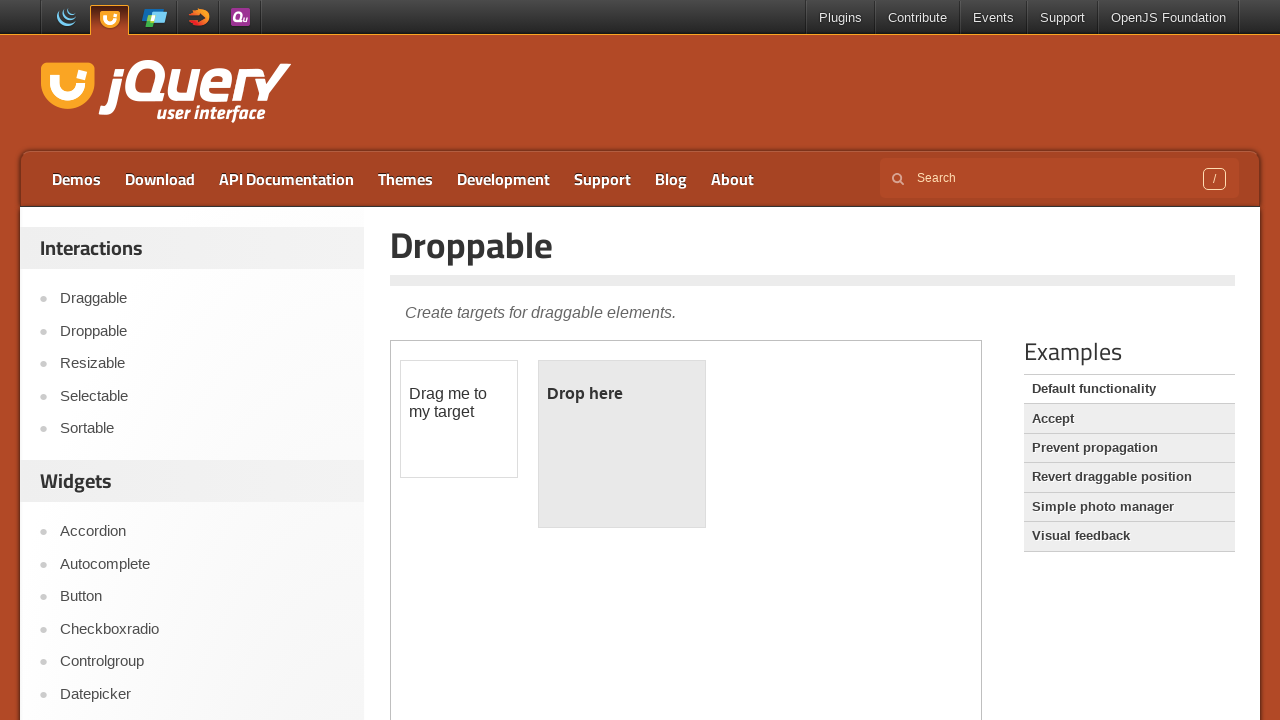

Located the droppable element with id 'droppable'
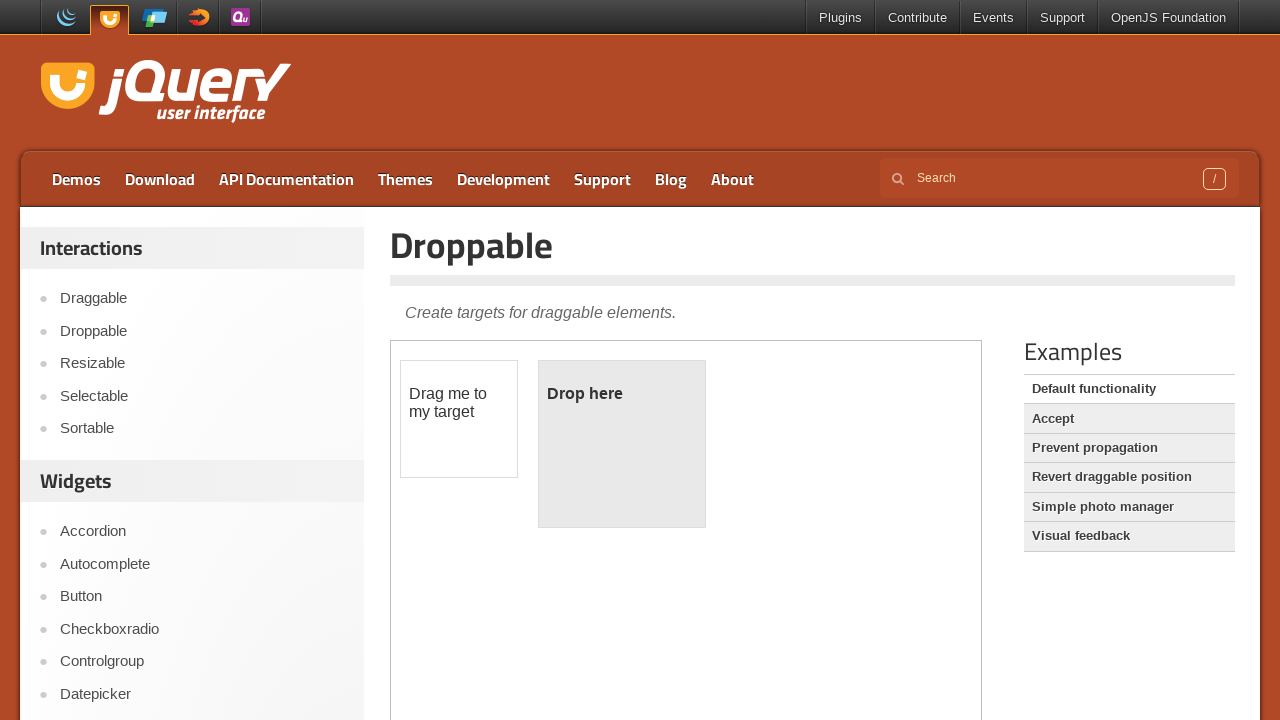

Dragged element from draggable to droppable target at (622, 444)
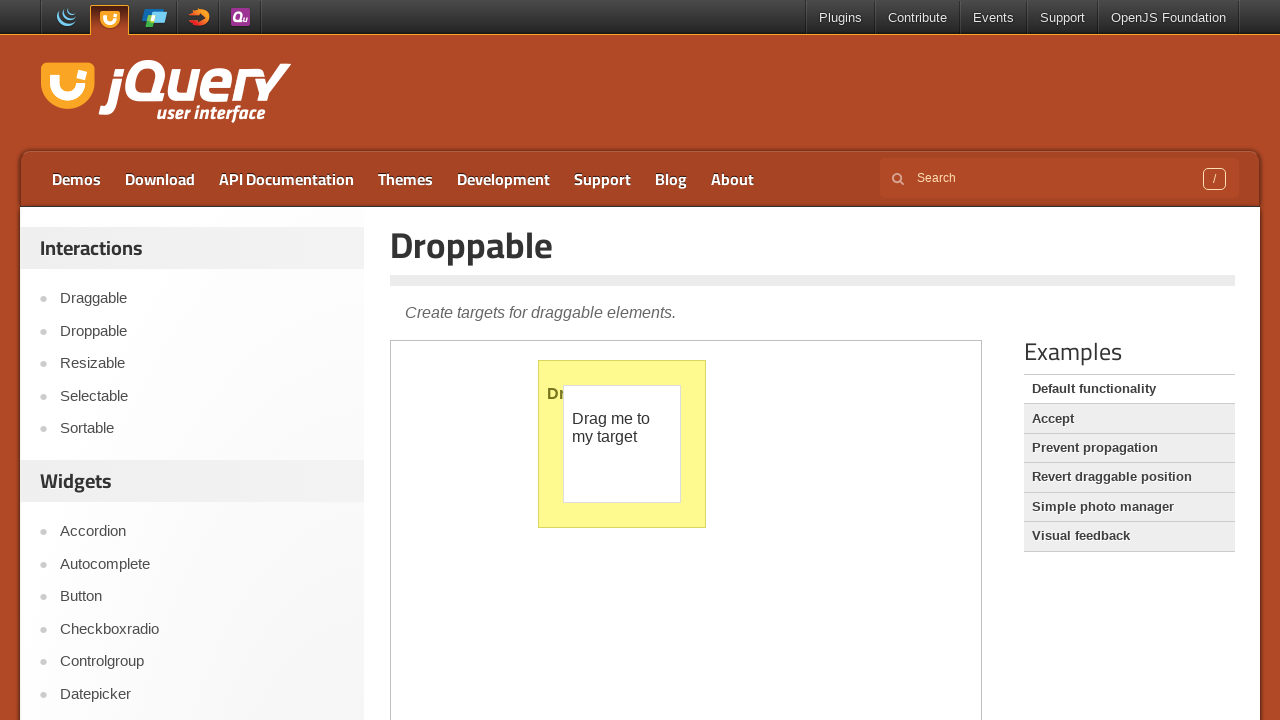

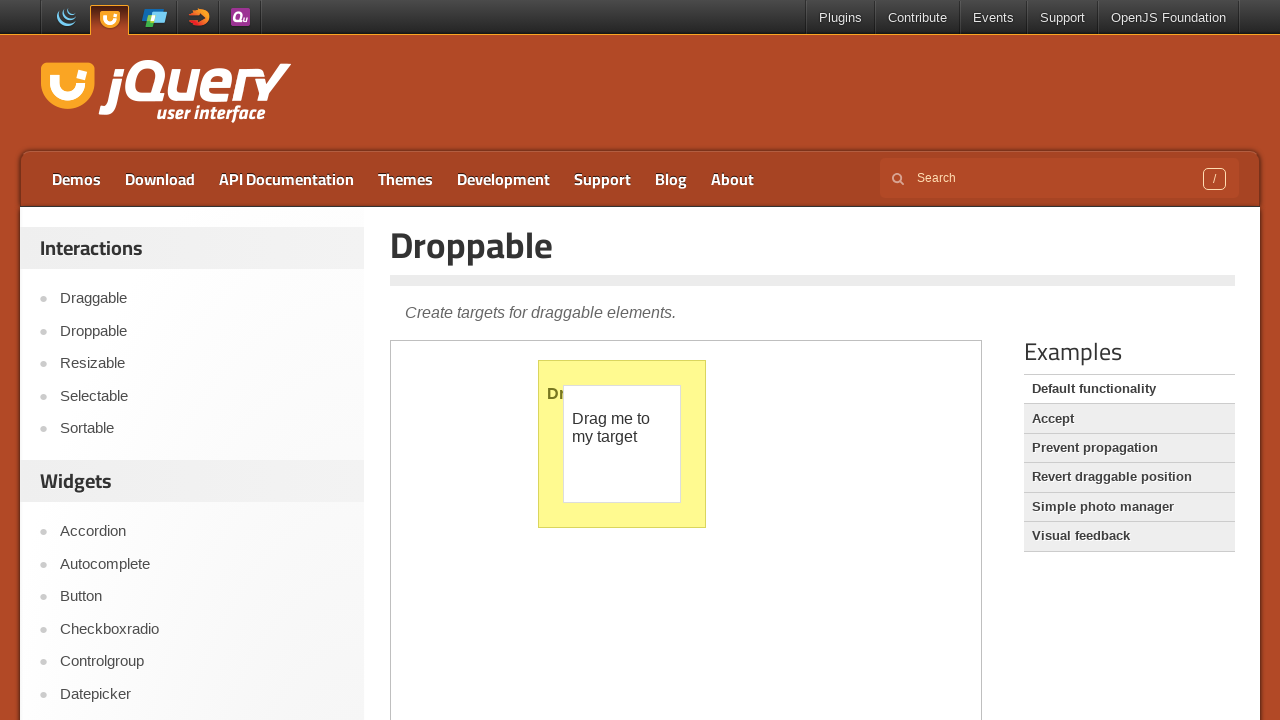